Tests interaction with Shadow DOM elements by navigating to a PWA books app and typing into a search input that is nested inside a shadow root

Starting URL: https://books-pwakit.appspot.com/

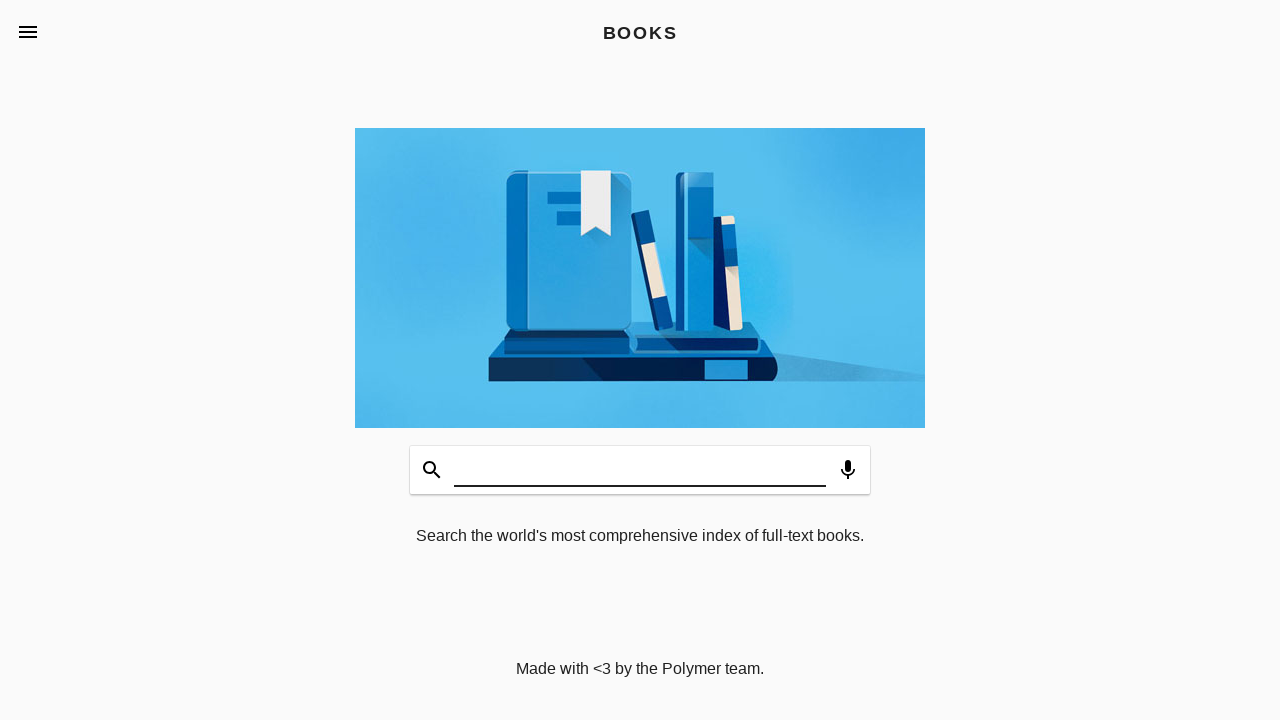

Waited for book-app element with apptitle='BOOKS' to be present
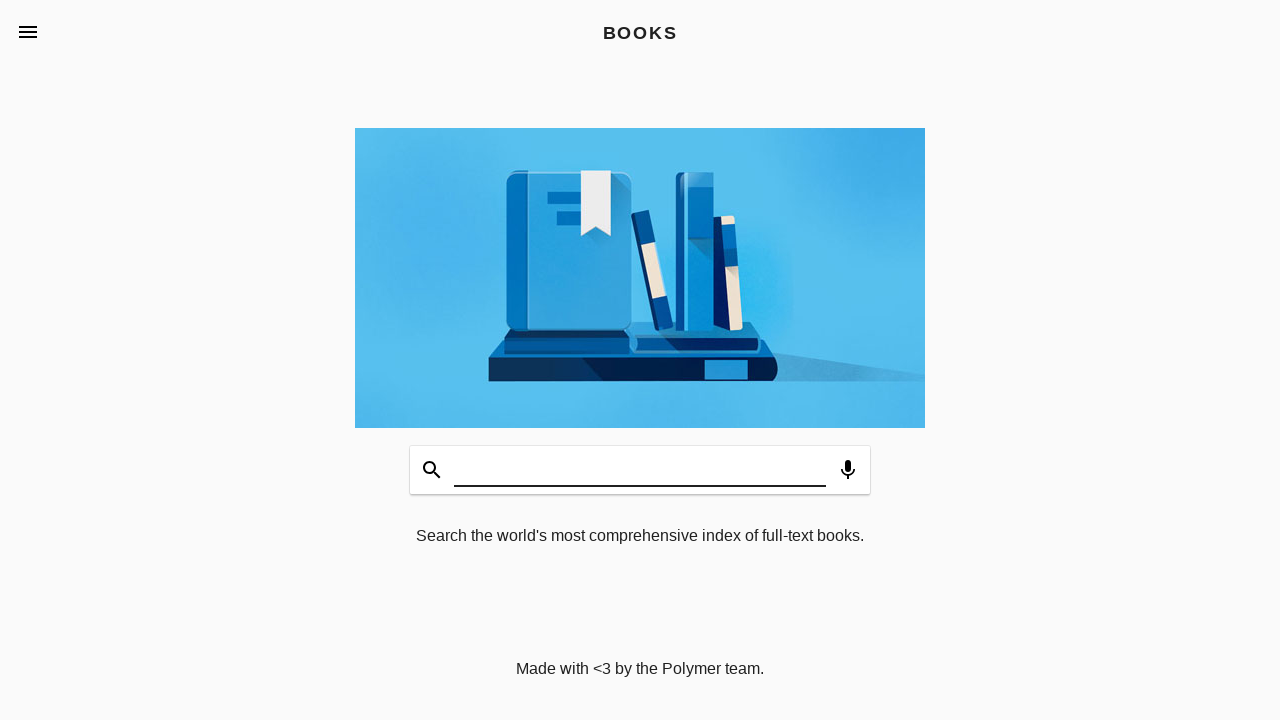

Filled shadow DOM search input field with 'Test' on book-app[apptitle='BOOKS'] >> #input
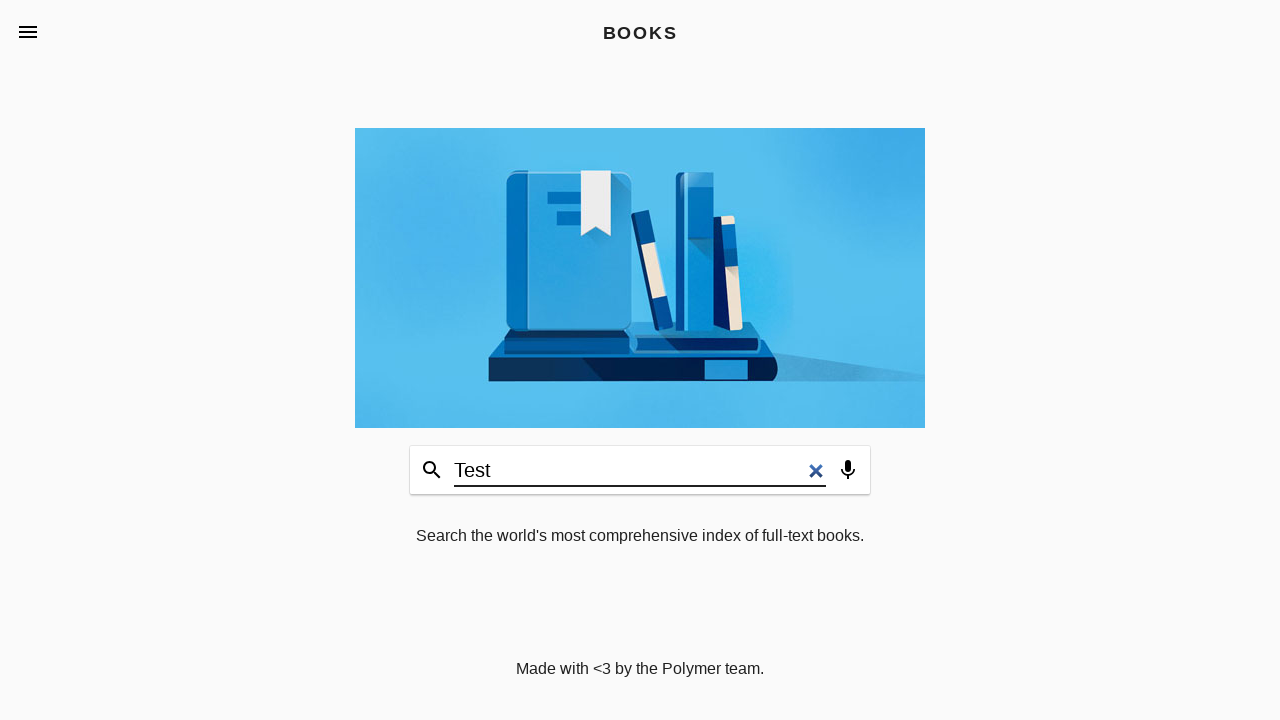

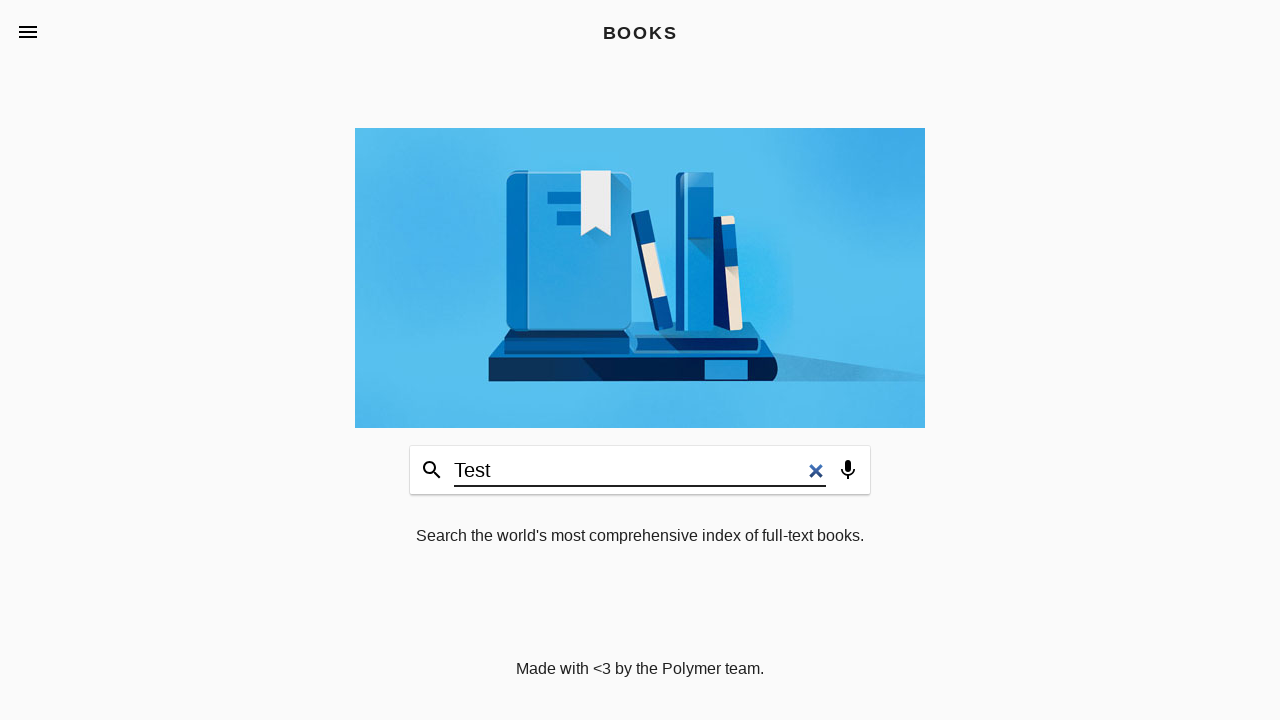